Tests login form validation by clicking the login button with empty fields and verifying the error message for missing username

Starting URL: https://www.saucedemo.com/

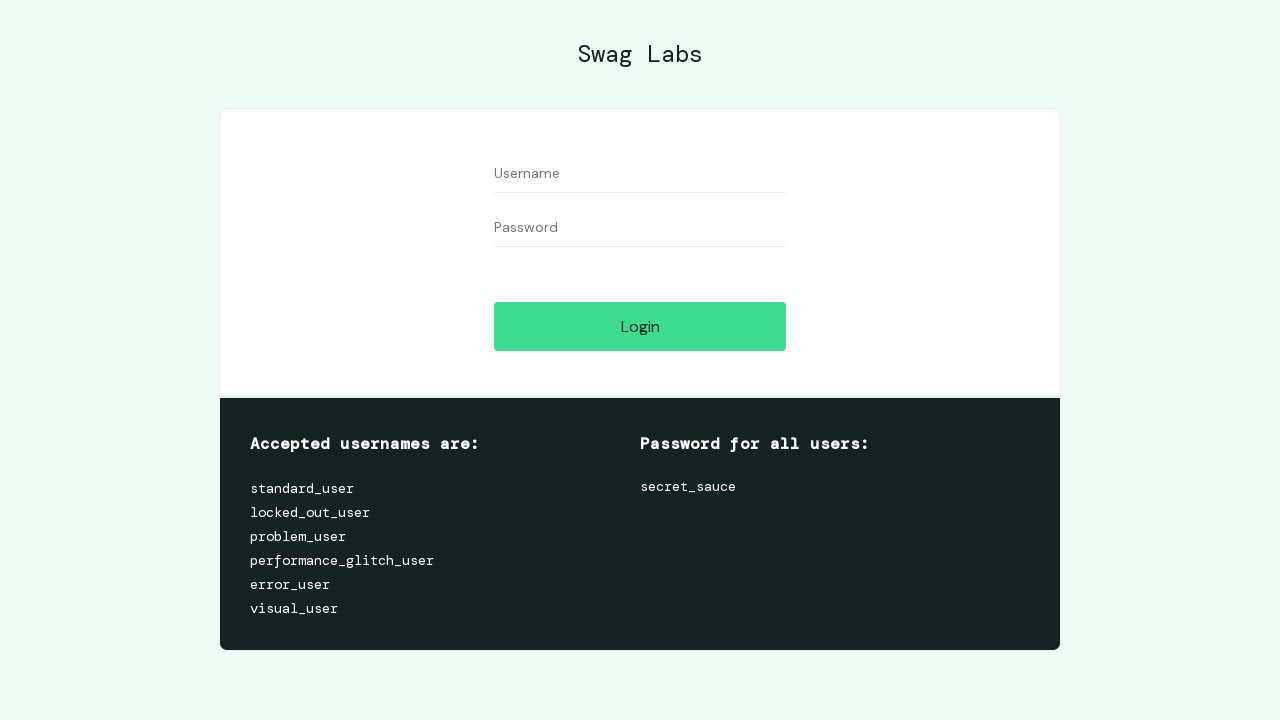

Clicked login button with empty fields at (640, 326) on #login-button
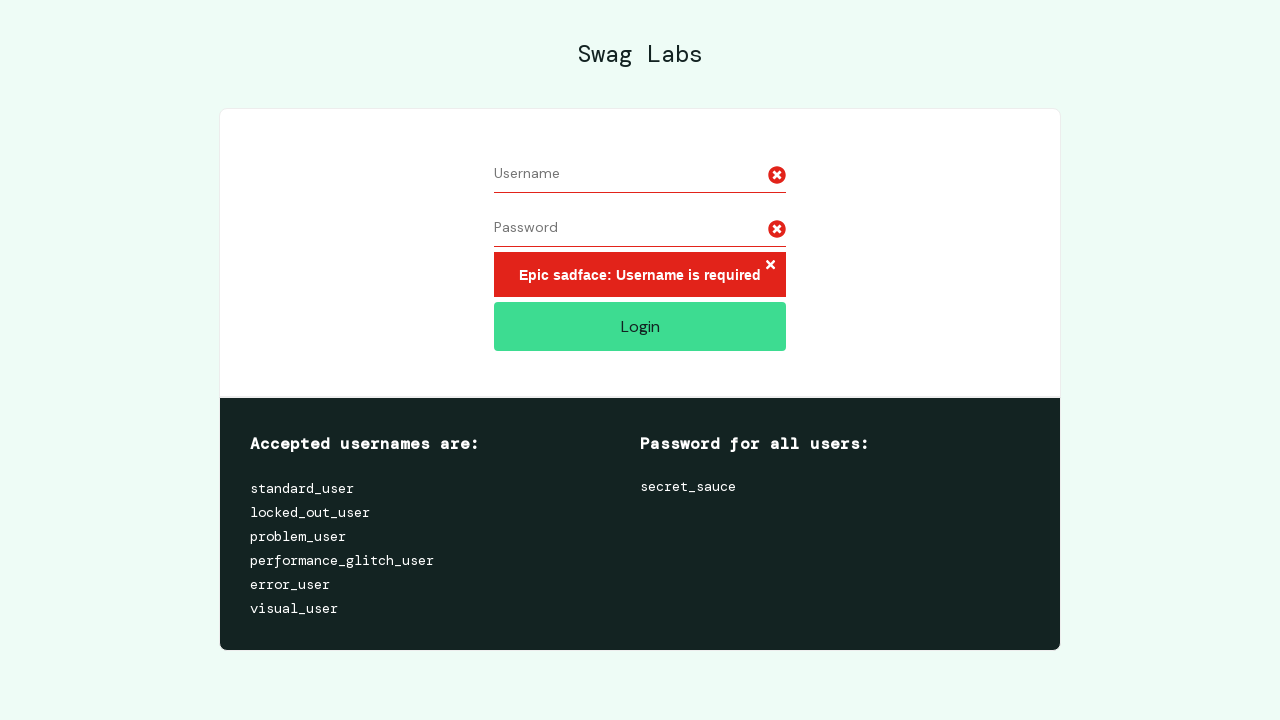

Error message element loaded
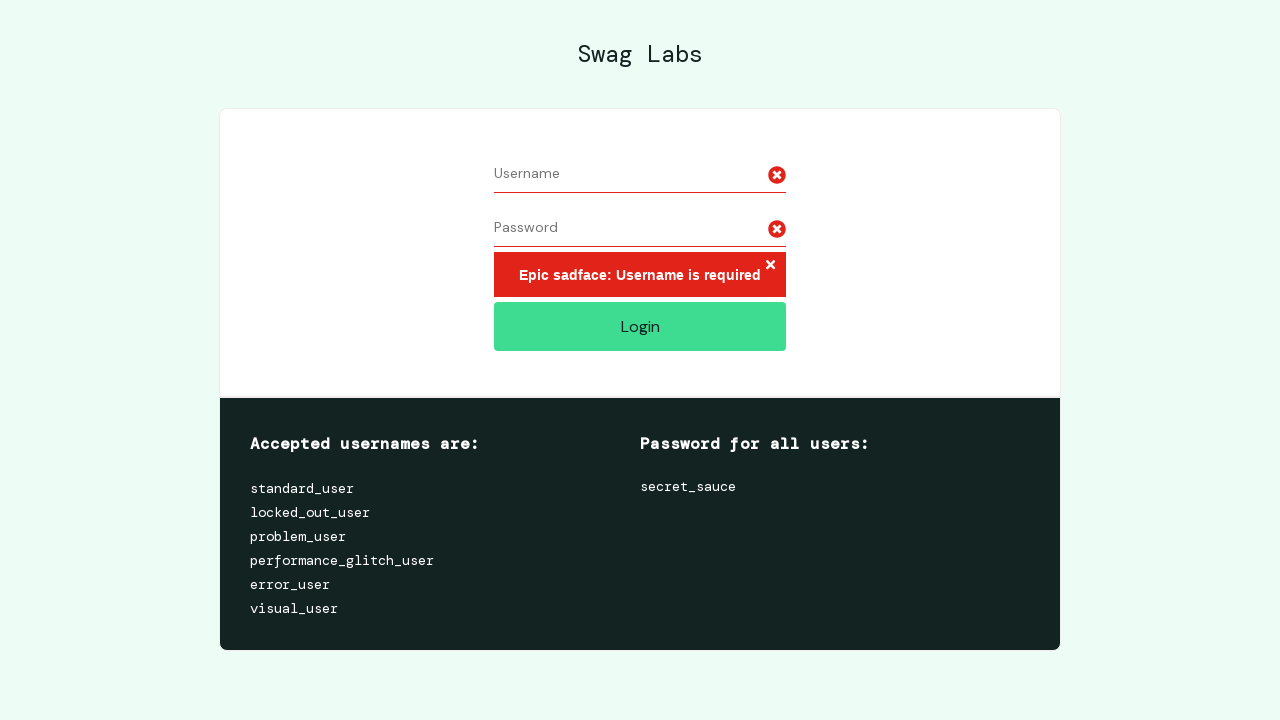

Verified error message: 'Epic sadface: Username is required'
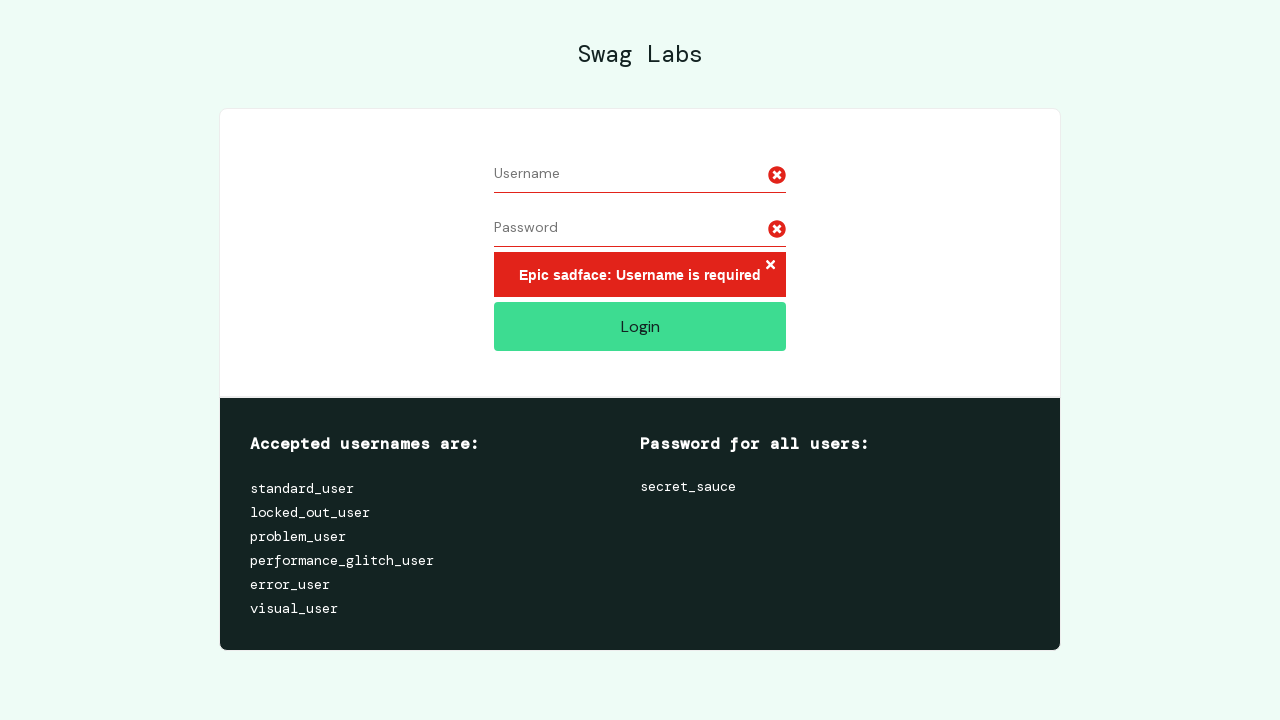

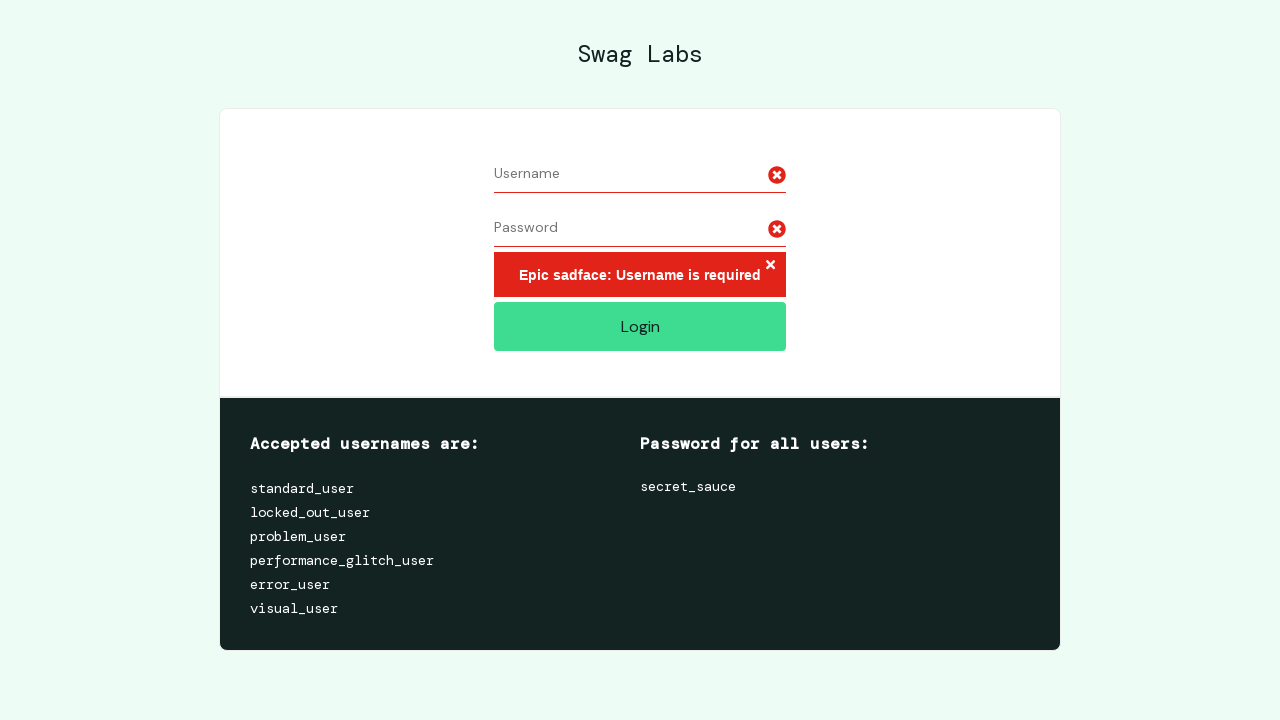